Tests the add to cart functionality on DemoBlaze e-commerce site by opening a product in a new tab, adding it to cart, accepting the confirmation alert, and verifying the item appears in the cart.

Starting URL: https://www.demoblaze.com/index.html

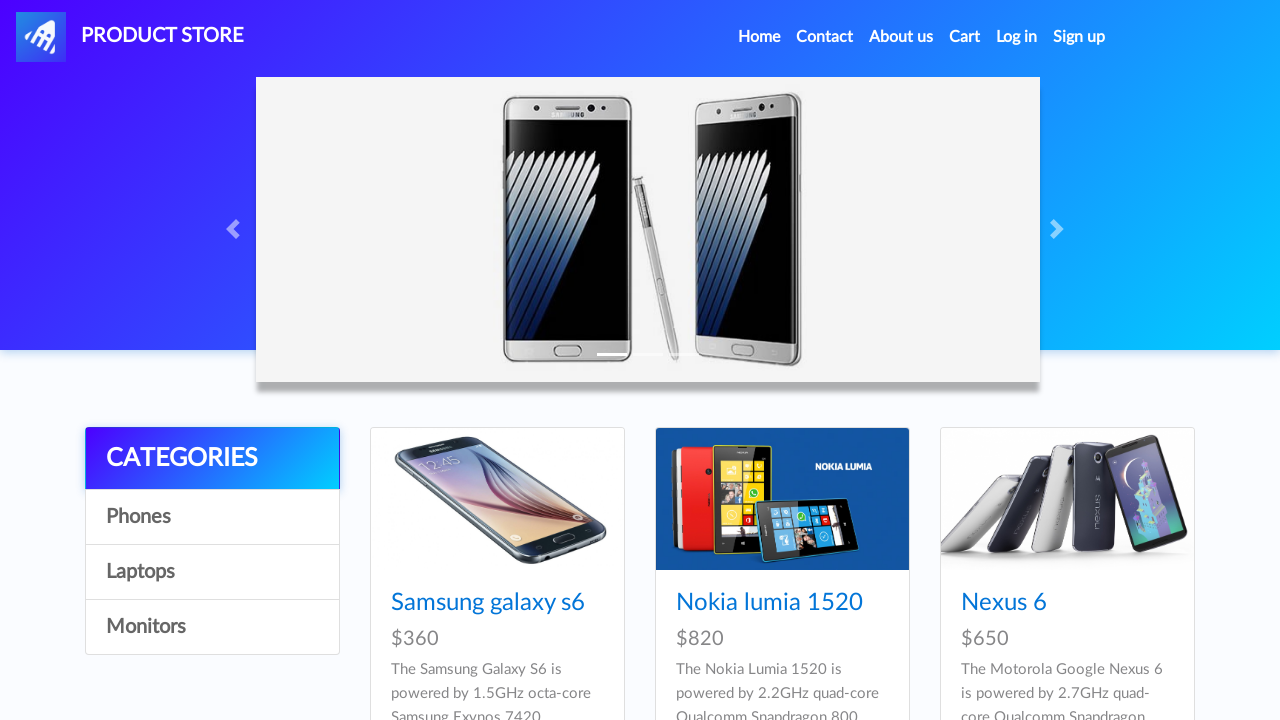

Clicked Nokia Lumia product link with Control modifier to open in new tab at (769, 603) on (//a[@href="prod.html?idp_=2"])[2]
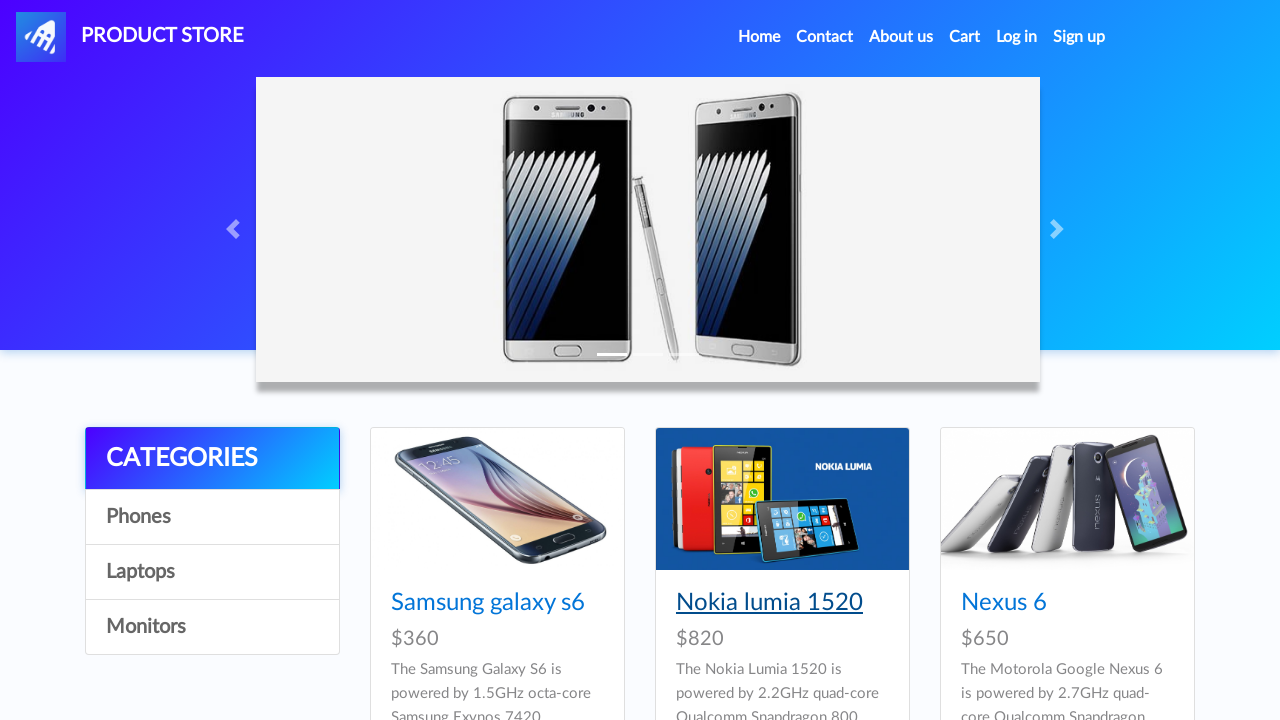

Switched to new product page tab and waited for load state
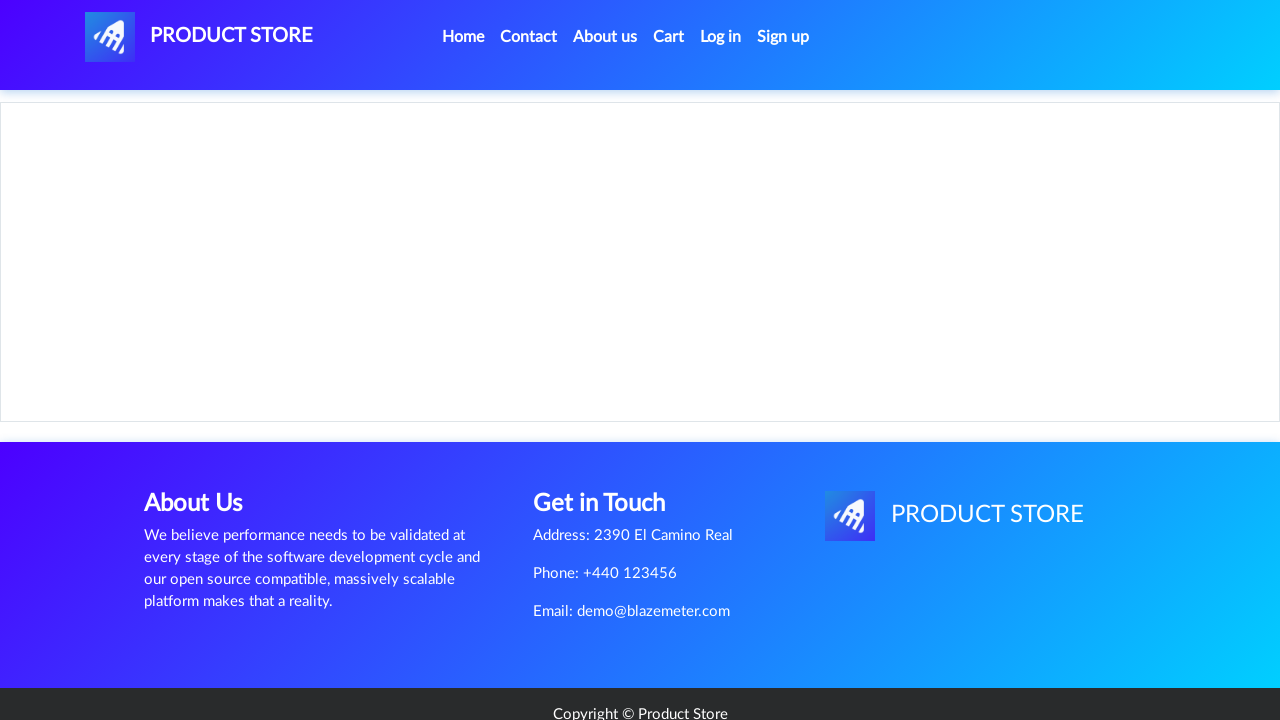

Clicked Add to Cart button on product page at (610, 440) on a[onclick="addToCart(2)"]
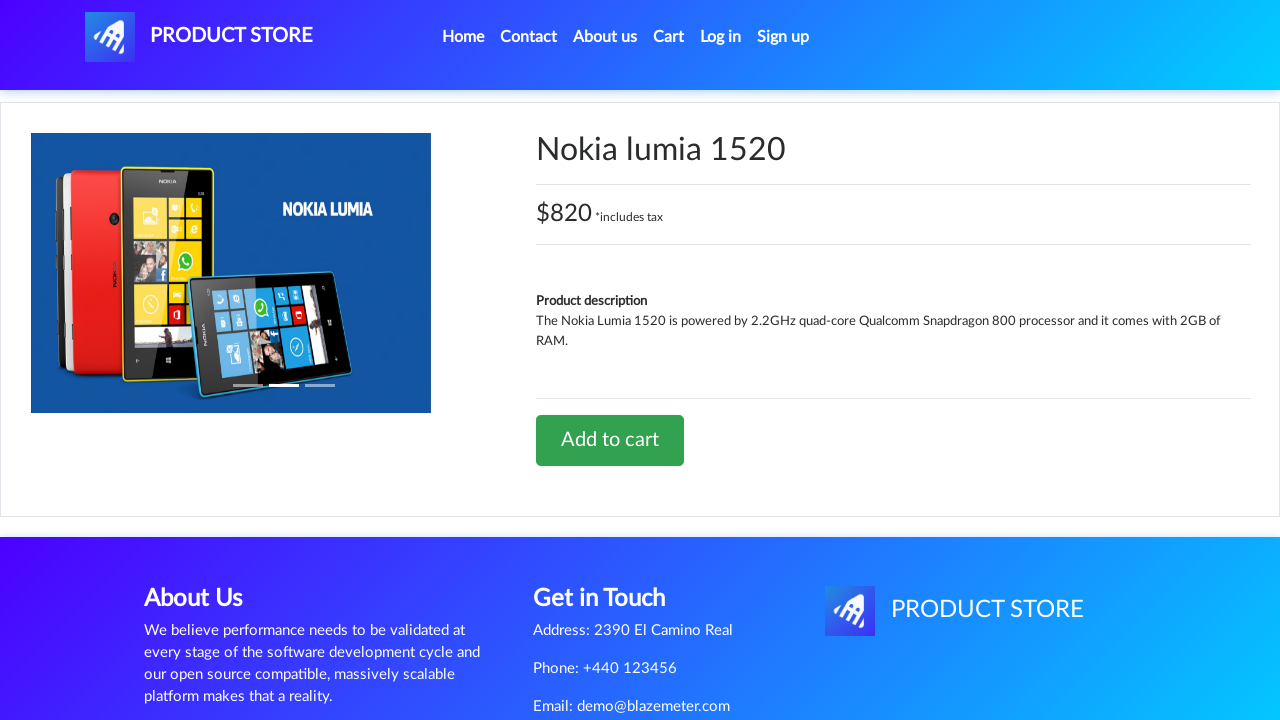

Accepted confirmation alert and waited for processing
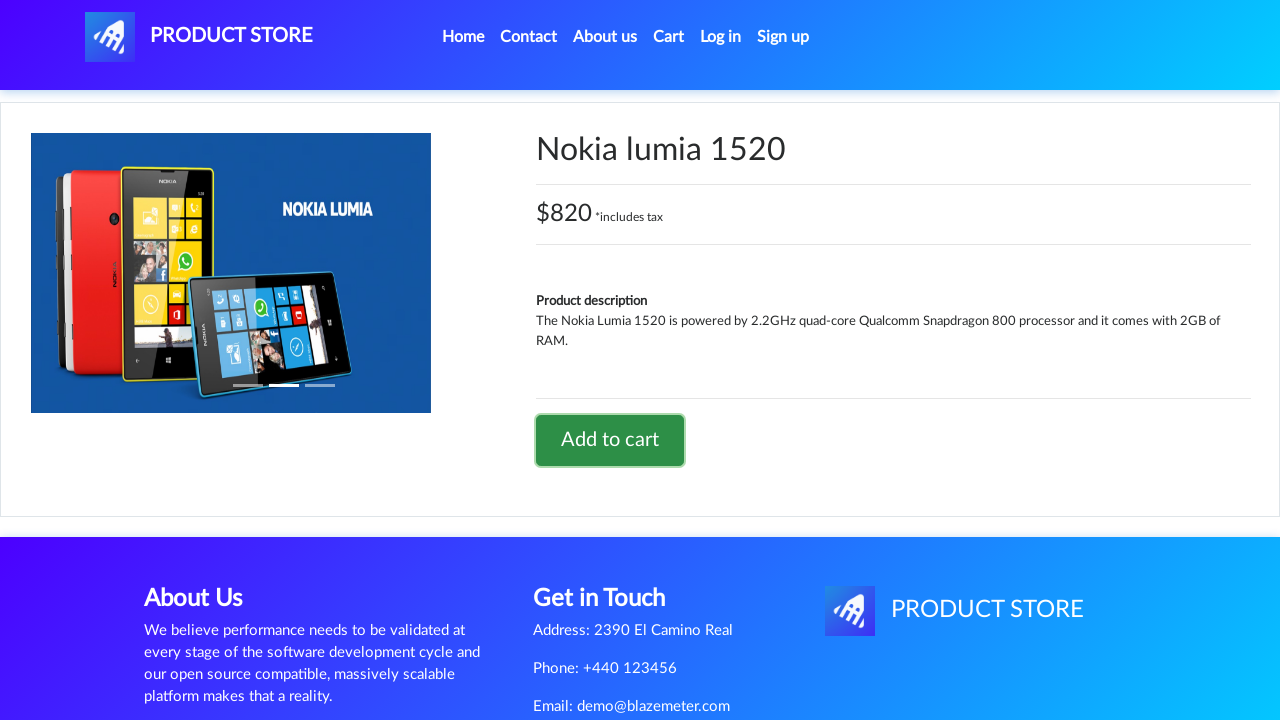

Closed the product page tab
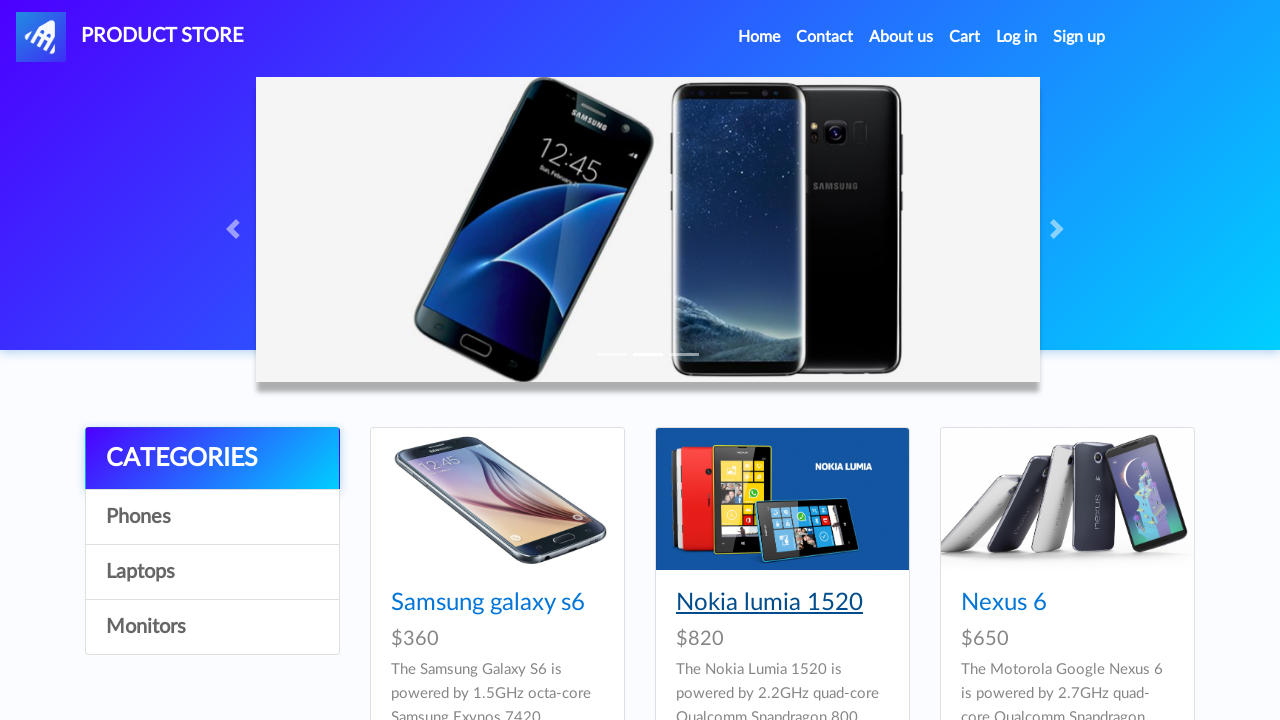

Clicked Cart link on main page at (965, 37) on #cartur
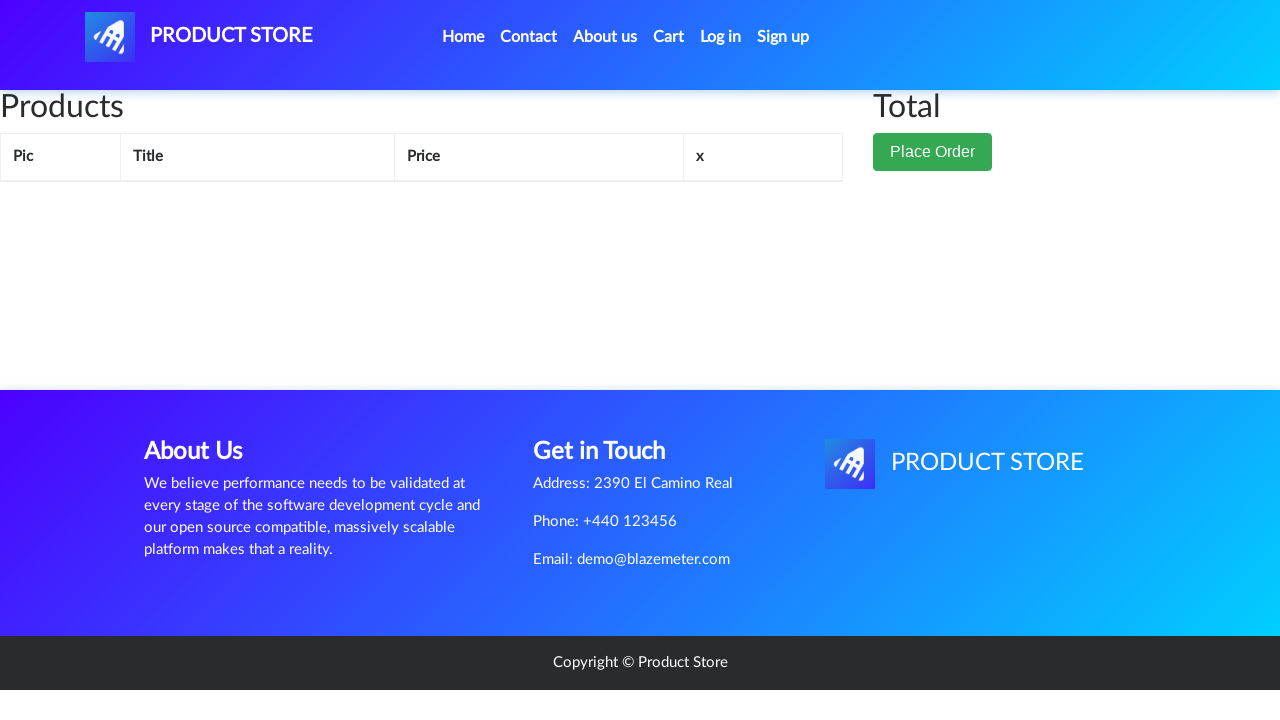

Cart page loaded and cart item row appeared
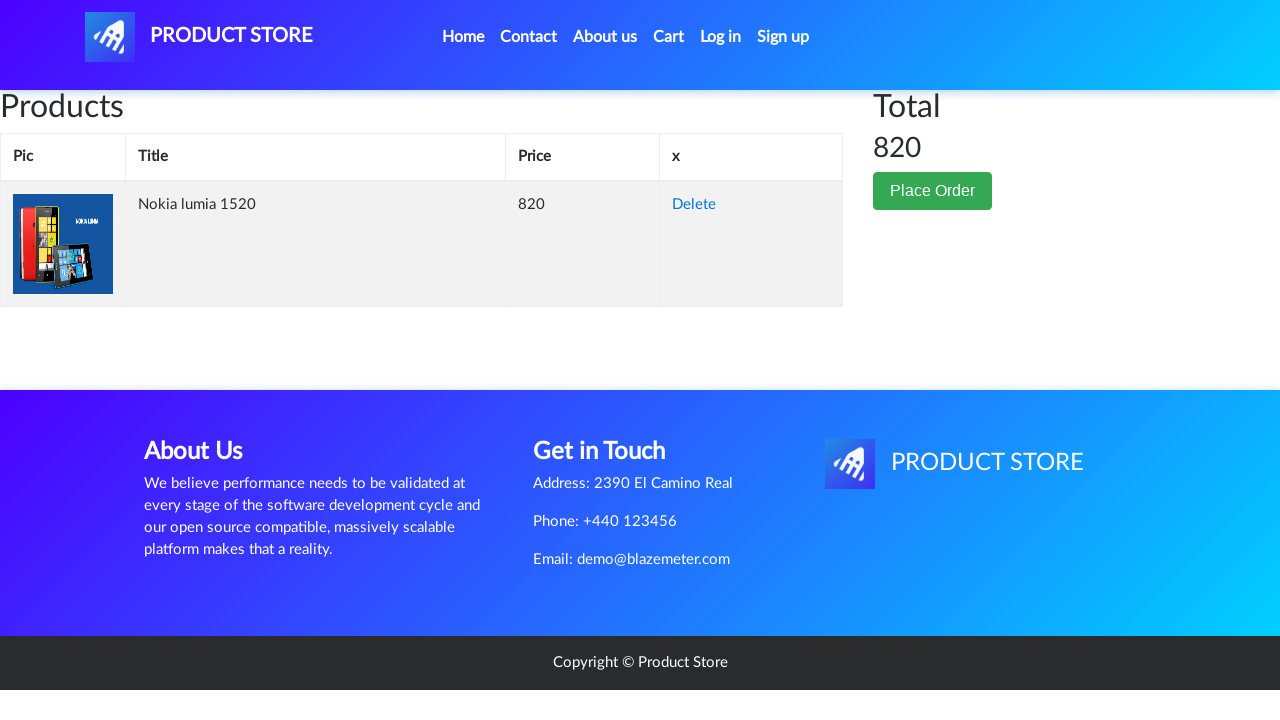

Verified Nokia lumia 1520 is present in the cart
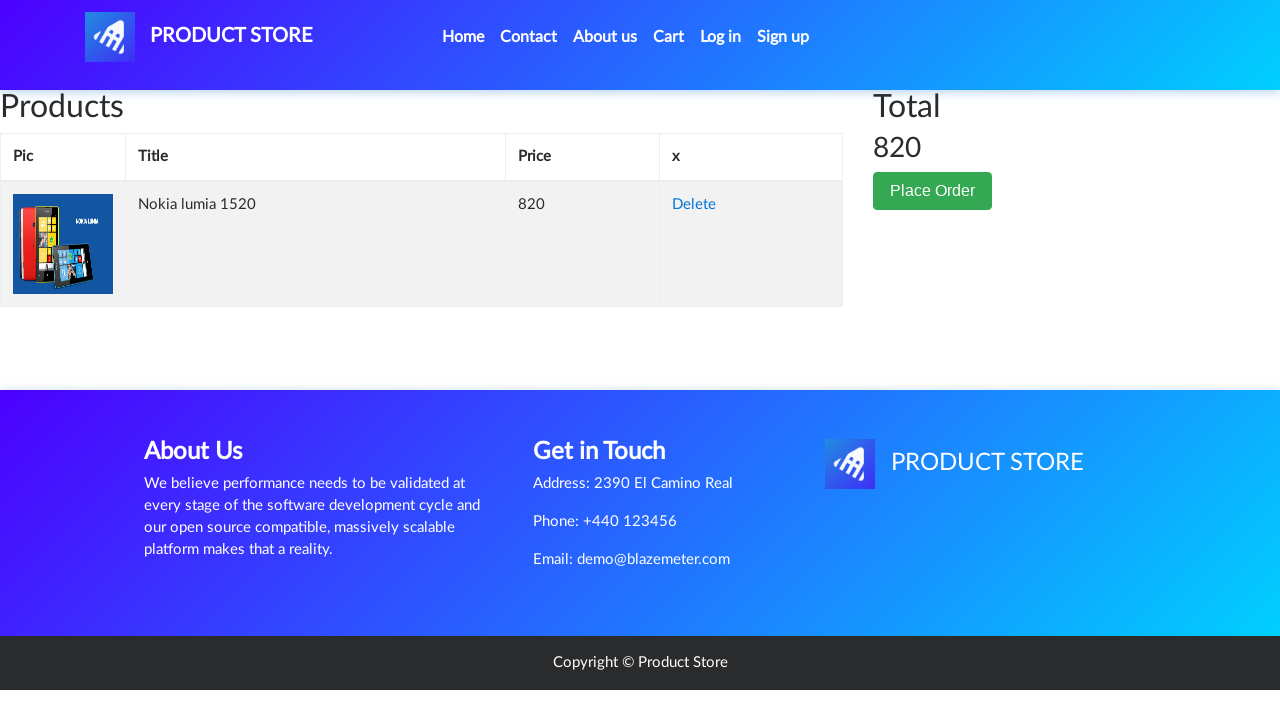

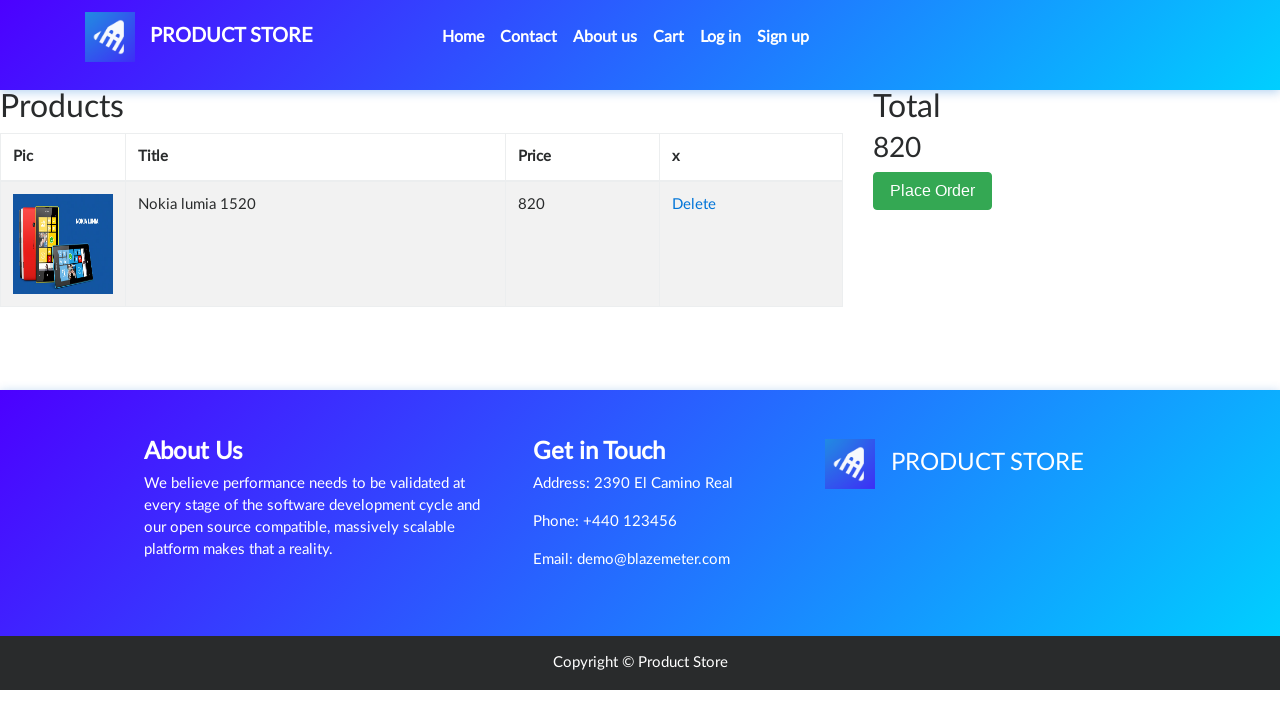